Tests window switching functionality by opening a new window, reading text from it, and switching back to the parent window

Starting URL: https://the-internet.herokuapp.com/windows

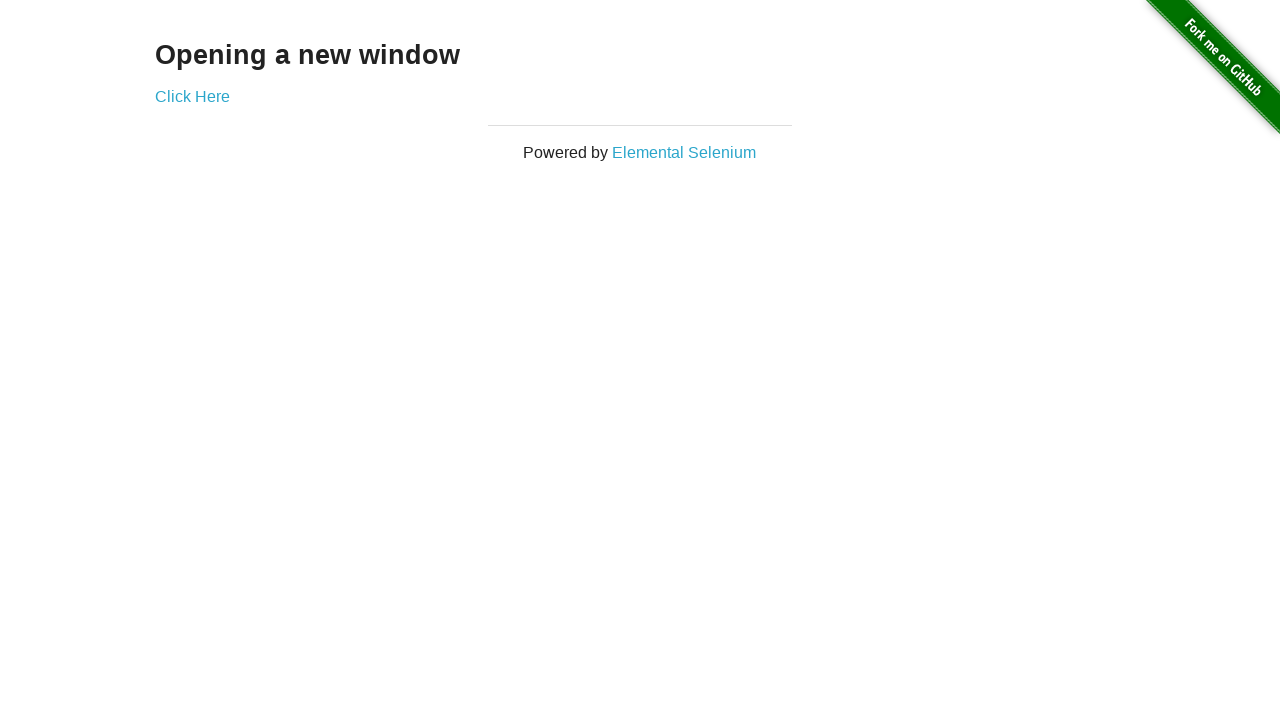

Clicked 'Click Here' link to open new window at (192, 96) on a:has-text('Click Here')
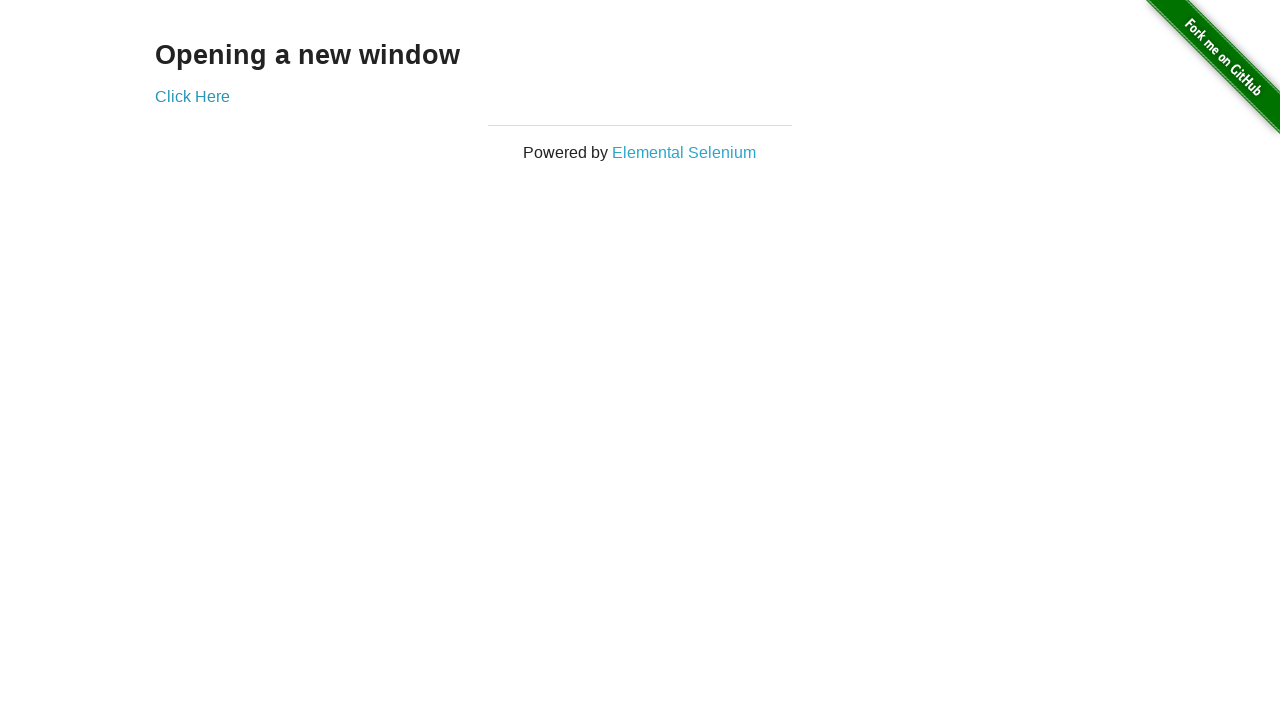

New window opened and captured
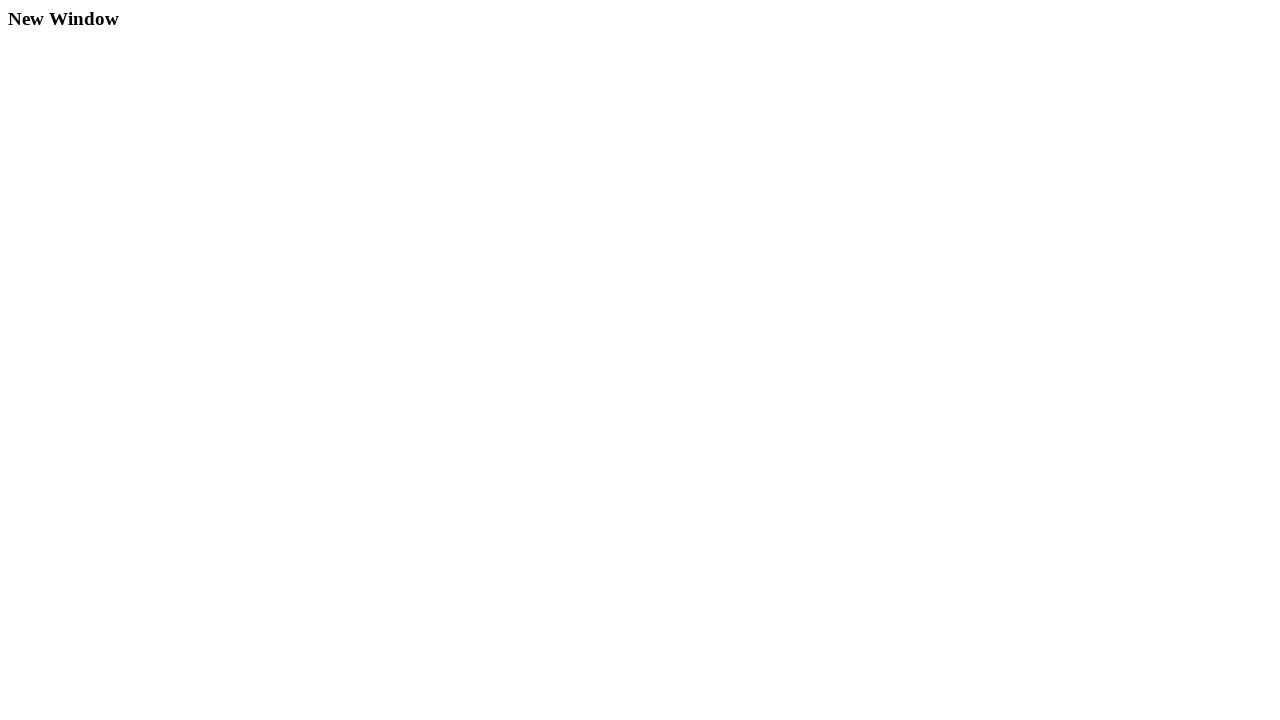

Read text content from new window: 
  New Window

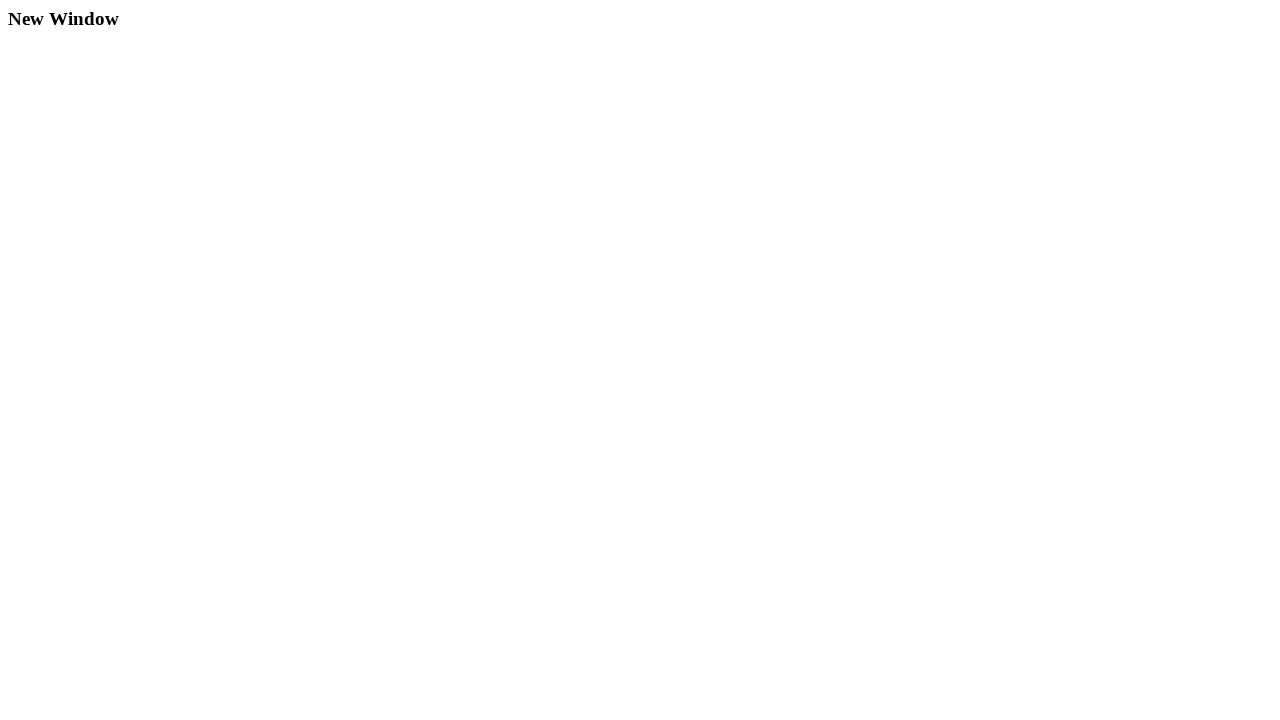

Read text content from parent window: Opening a new window
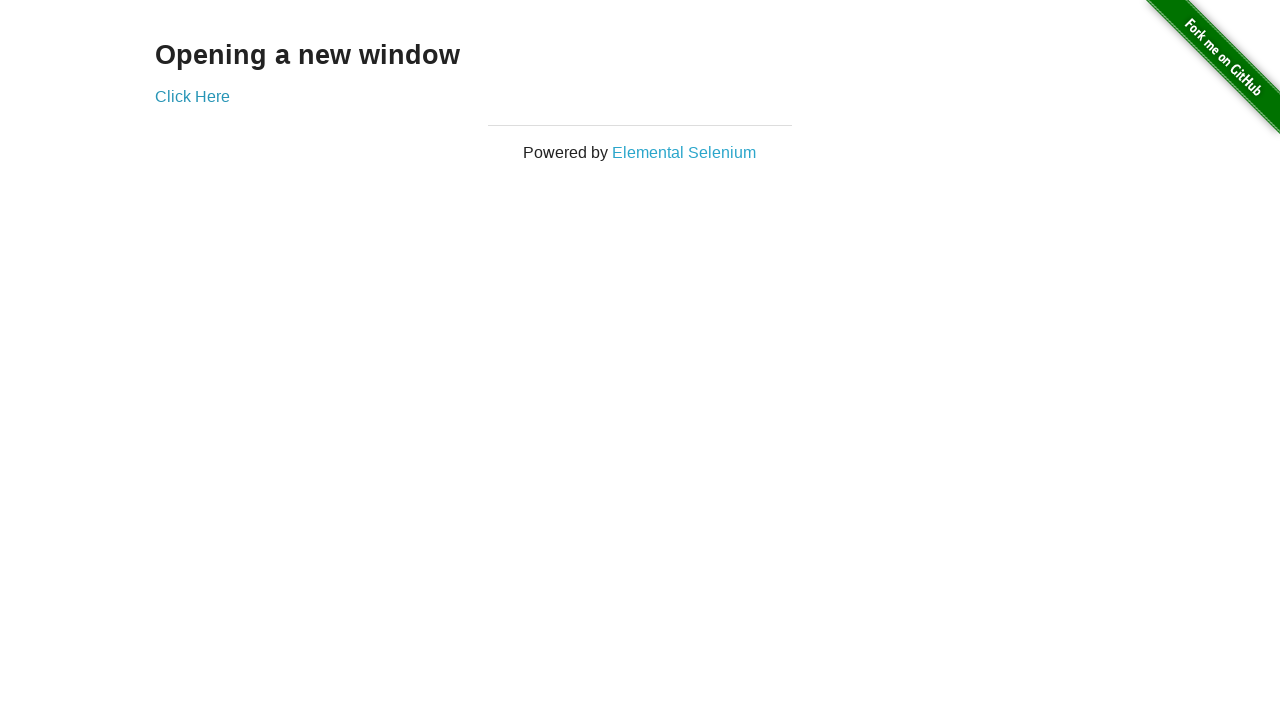

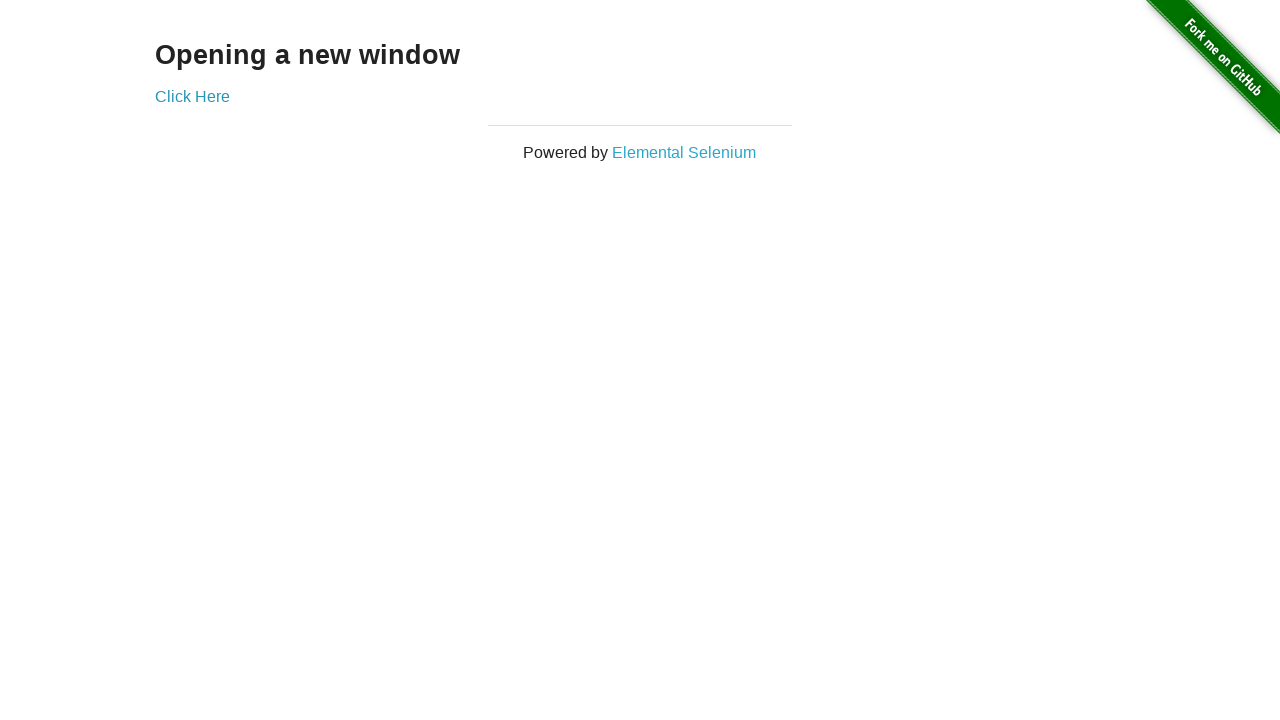